Tests dragging an element restricted to X-axis movement only in the Axis Restricted tab.

Starting URL: https://demoqa.com/dragabble

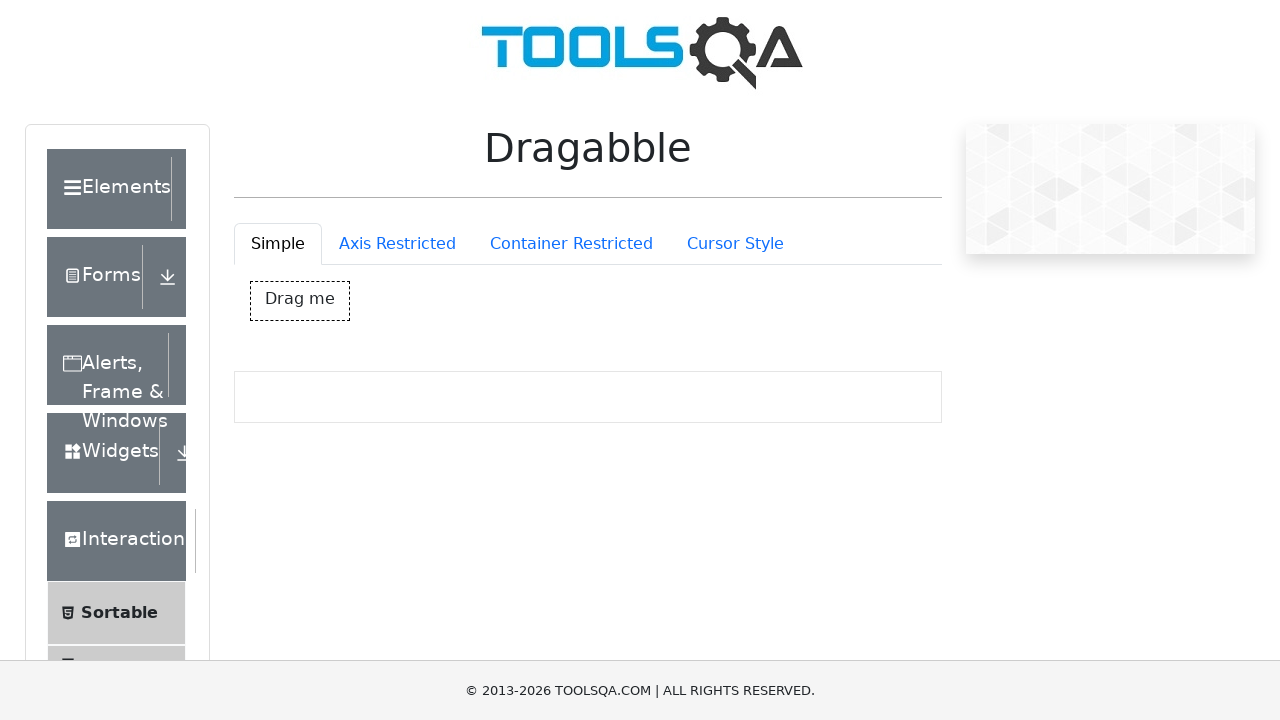

Clicked on Axis Restricted tab at (397, 244) on #draggableExample-tab-axisRestriction
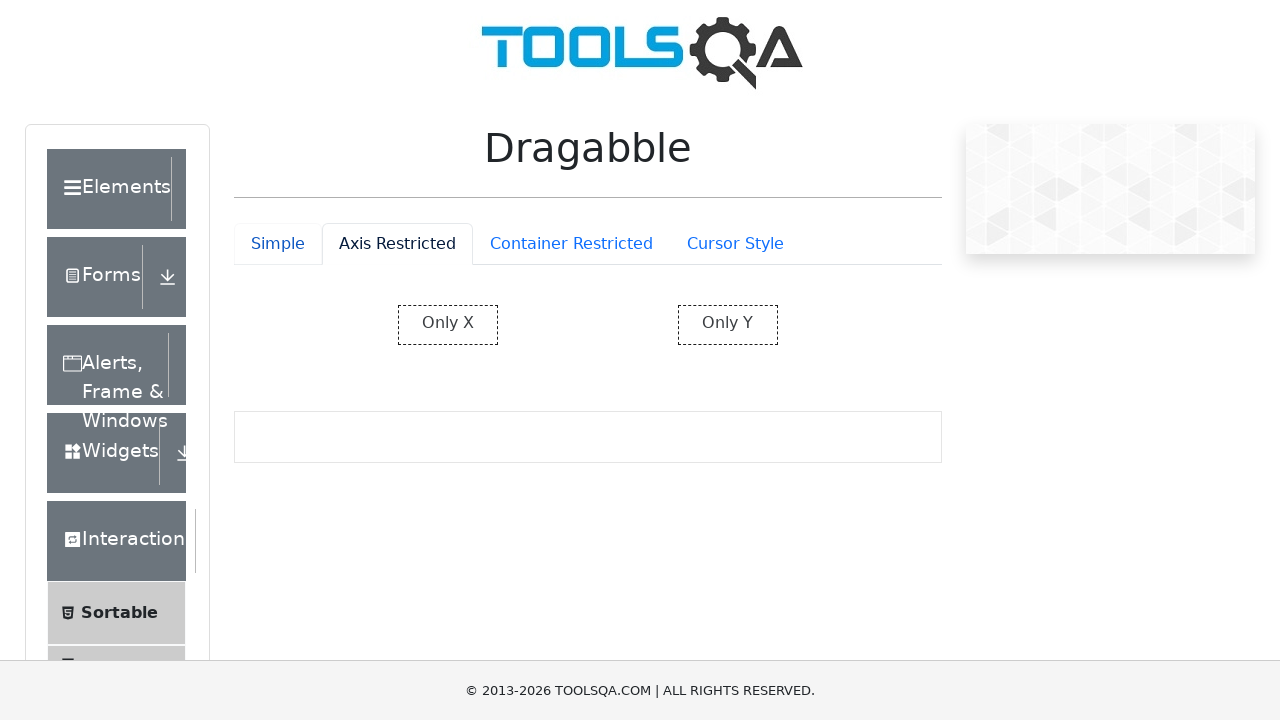

X-axis restricted element loaded
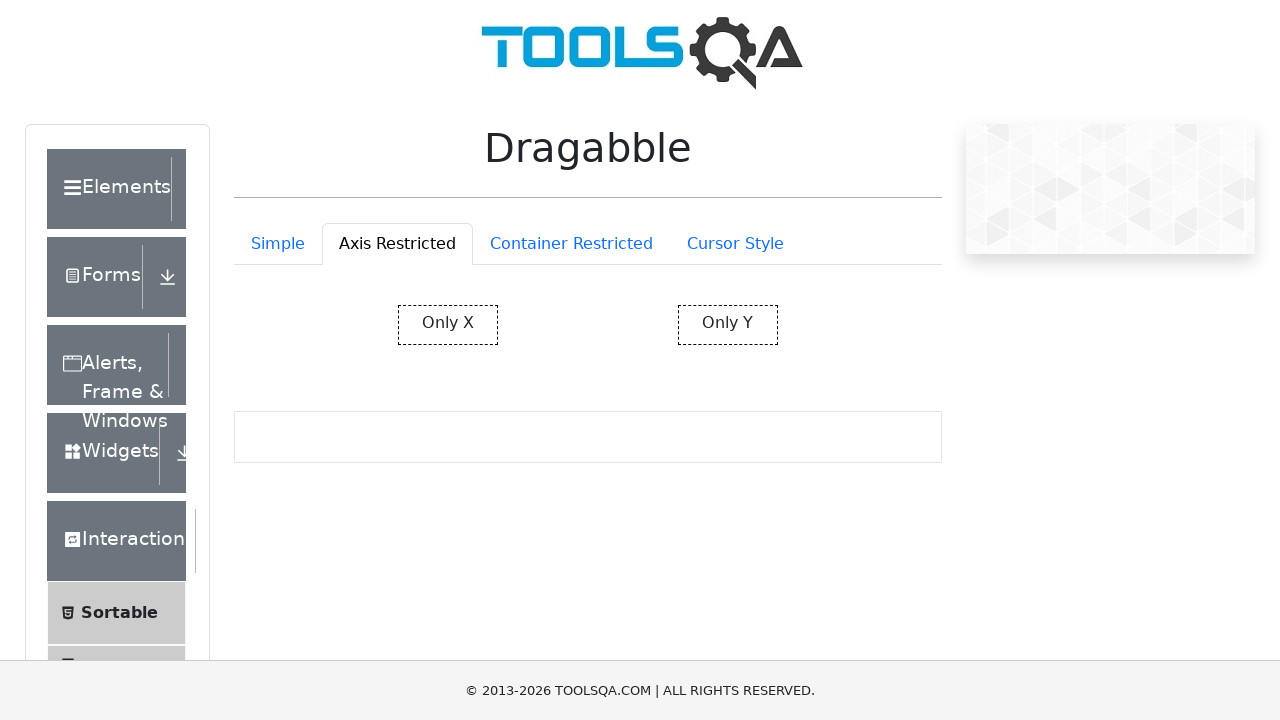

Located the X-axis restricted draggable element
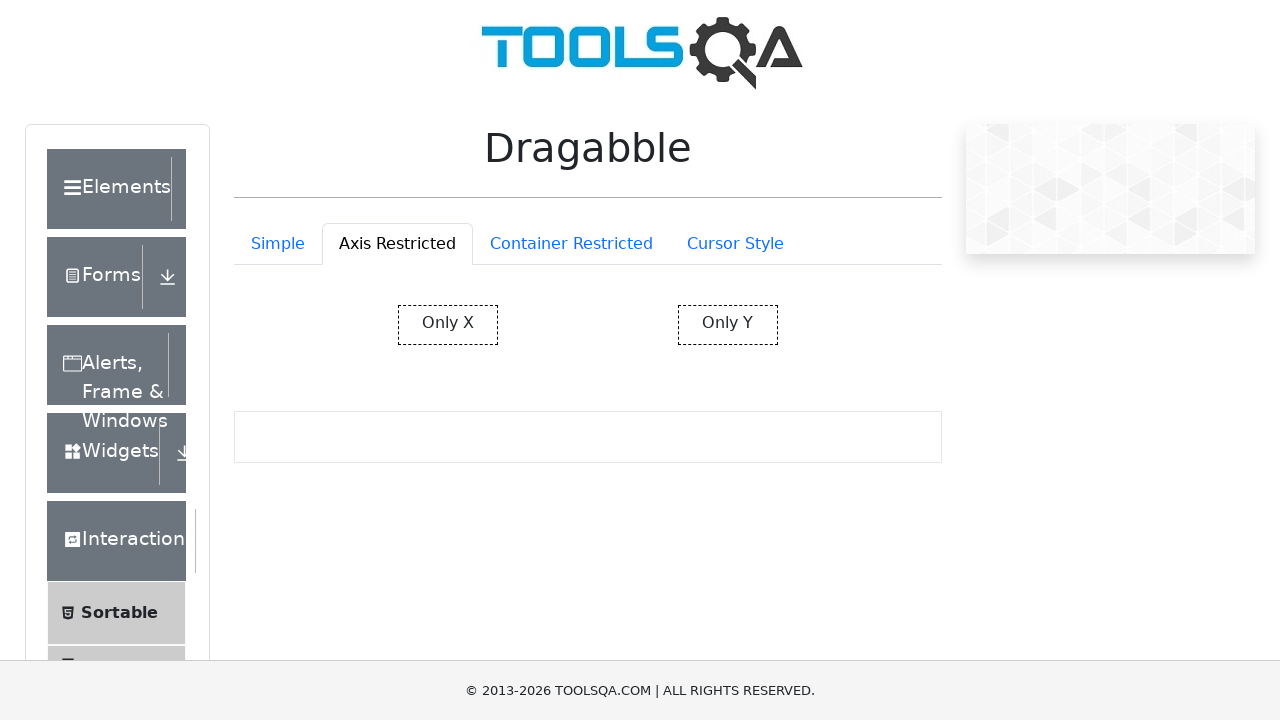

Dragged X-restricted element 150 pixels along X-axis only at (549, 306)
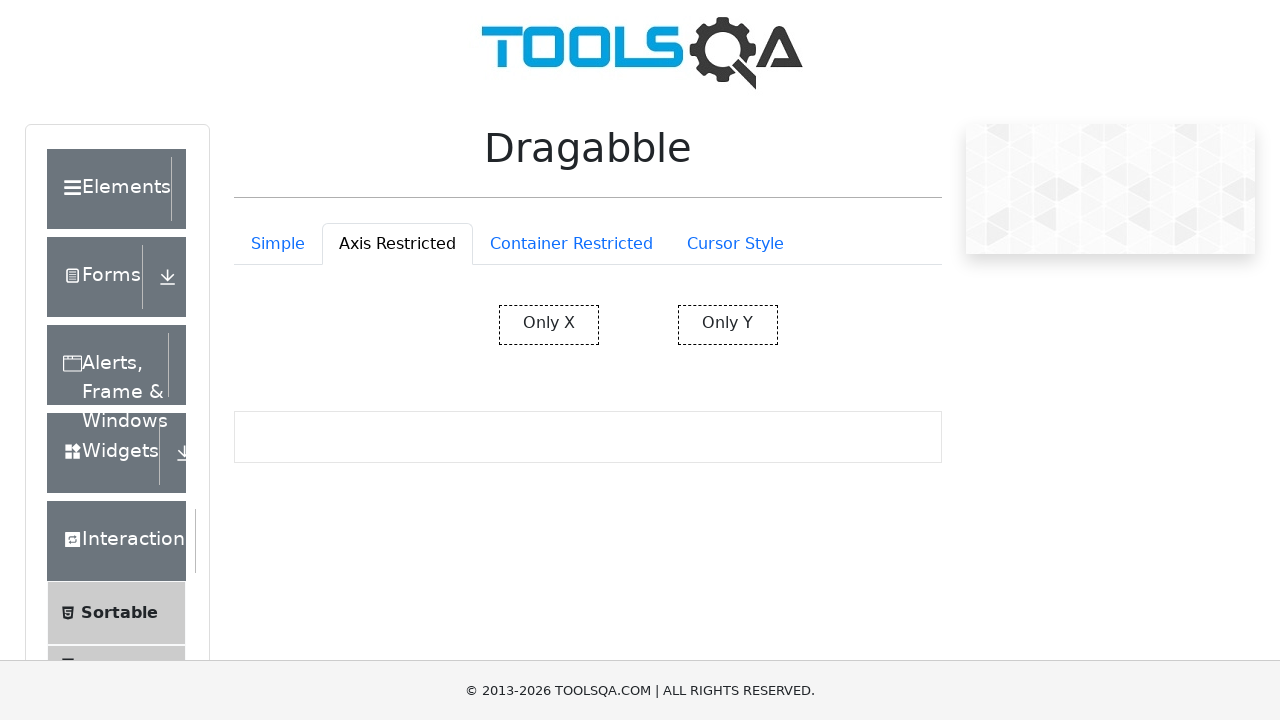

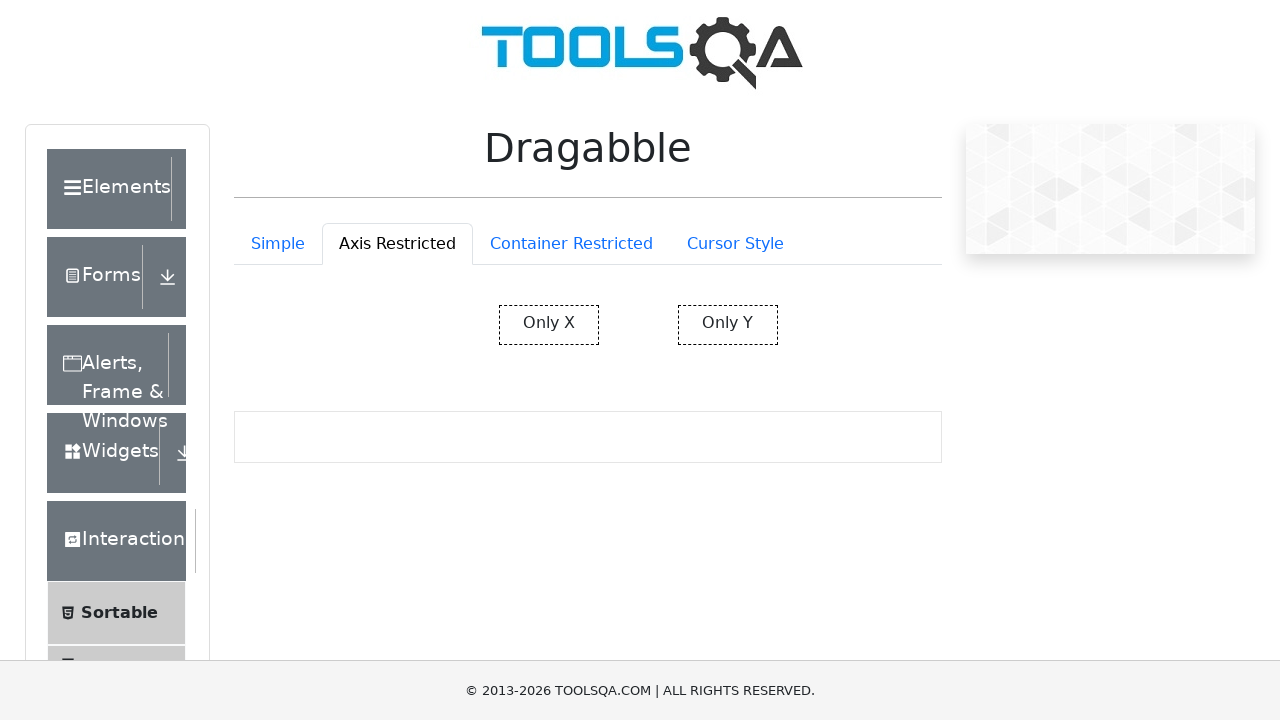